Tests dropdown selection functionality by selecting different options using various methods - by text, value, index, and custom iteration

Starting URL: https://www.globalsqa.com/demo-site/select-dropdown-menu/#google_vignette

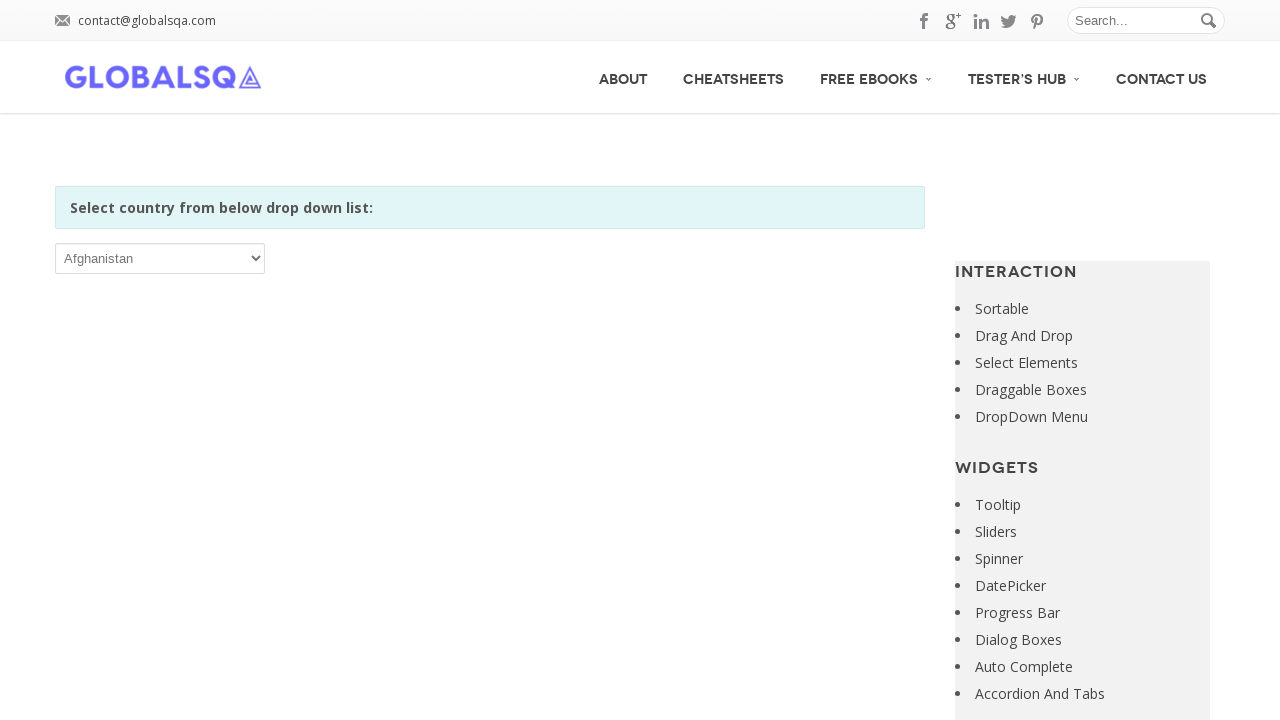

Selected 'India' option by visible text from dropdown on select
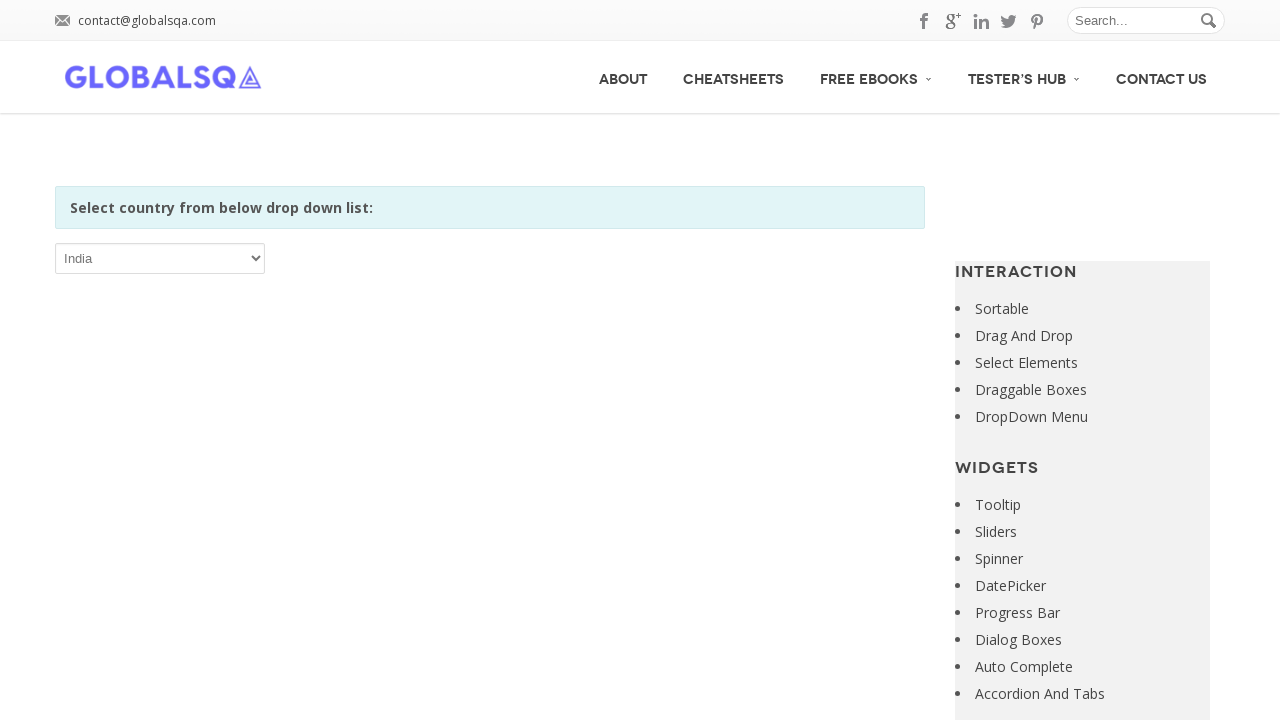

Selected option with value 'ATA' from dropdown on select
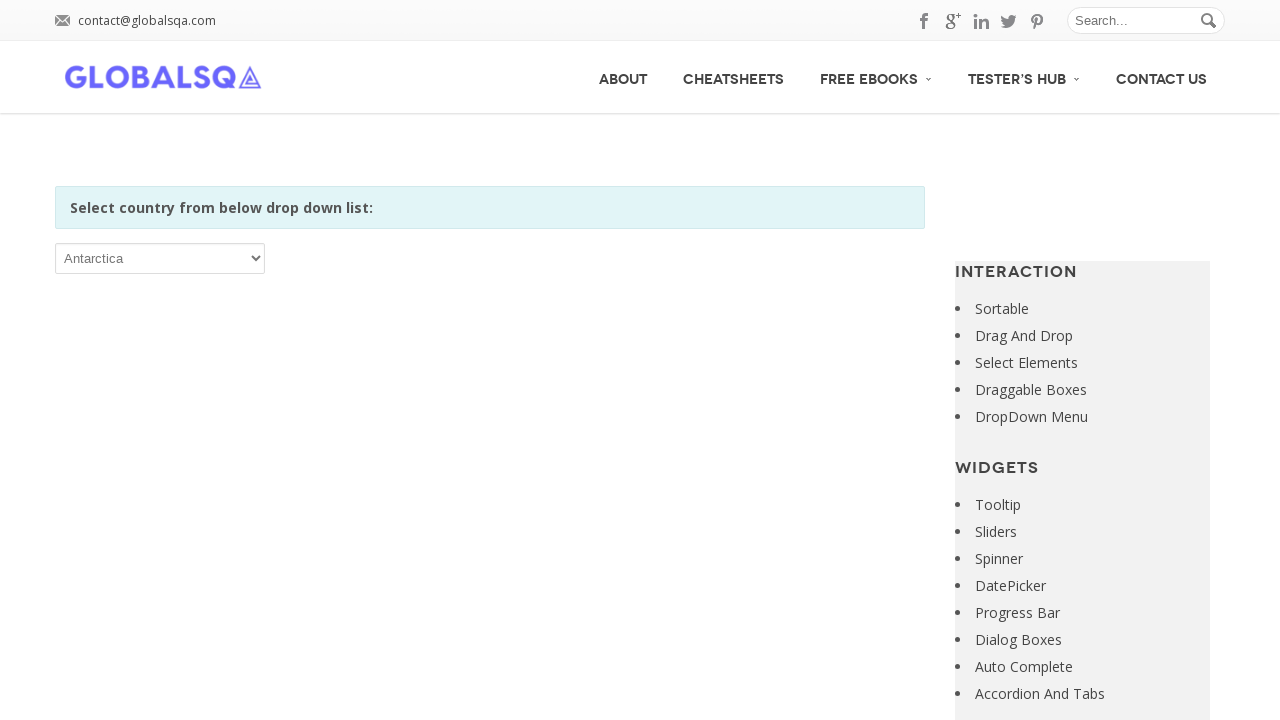

Selected 9th option by index from dropdown on select
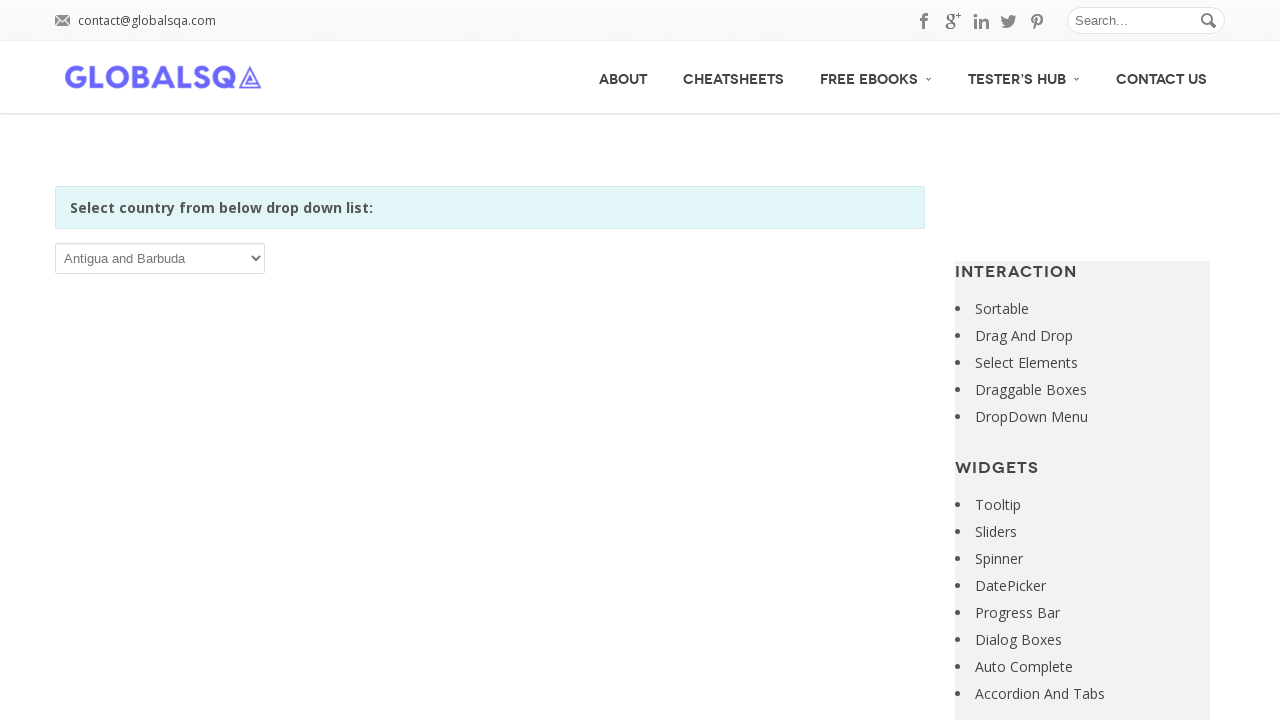

Selected 'Cuba' option by visible text from dropdown on select
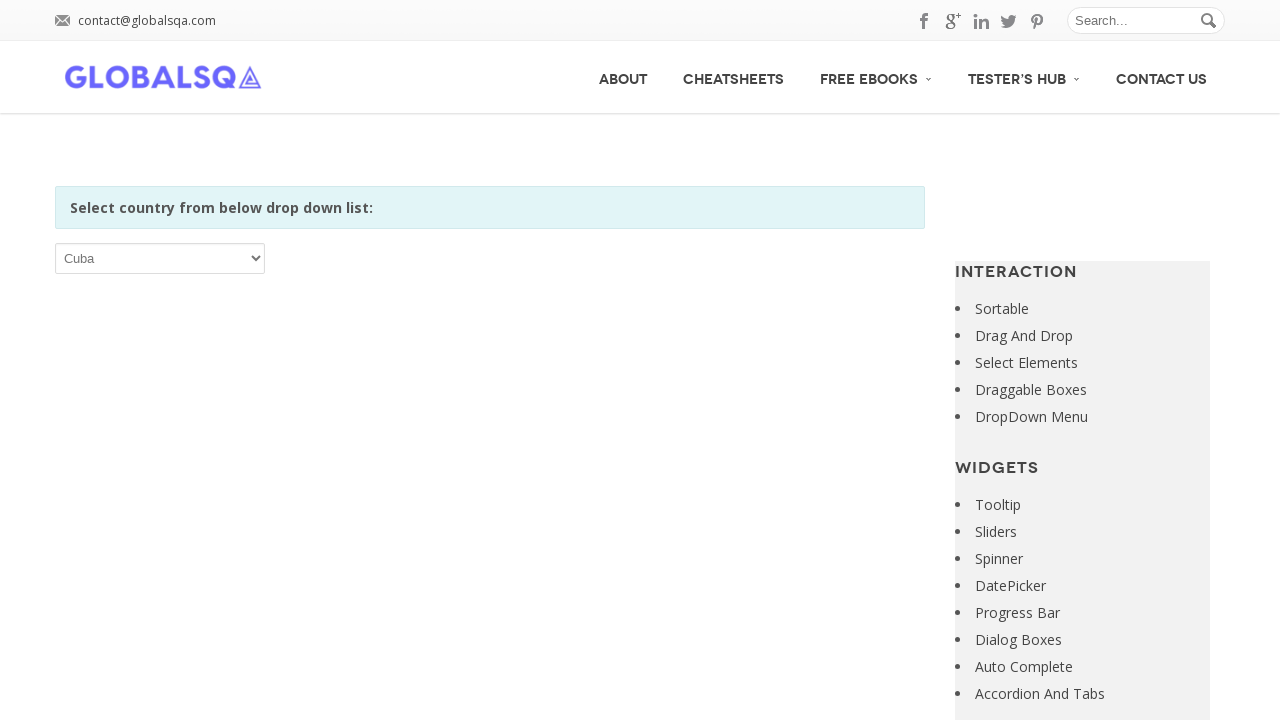

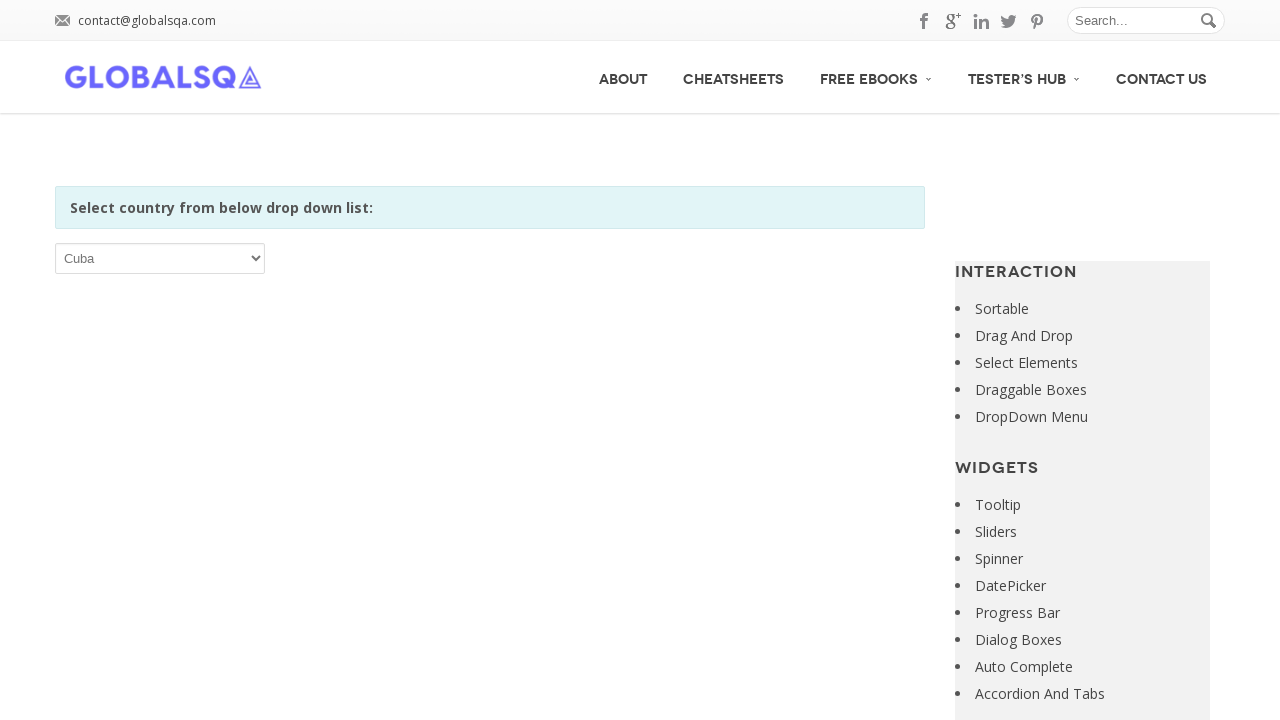